Tests form interaction on an exercise page by extracting a value from an element attribute, calculating a mathematical result, filling in the answer, selecting a checkbox and radio button, then submitting the form.

Starting URL: http://suninjuly.github.io/get_attribute.html

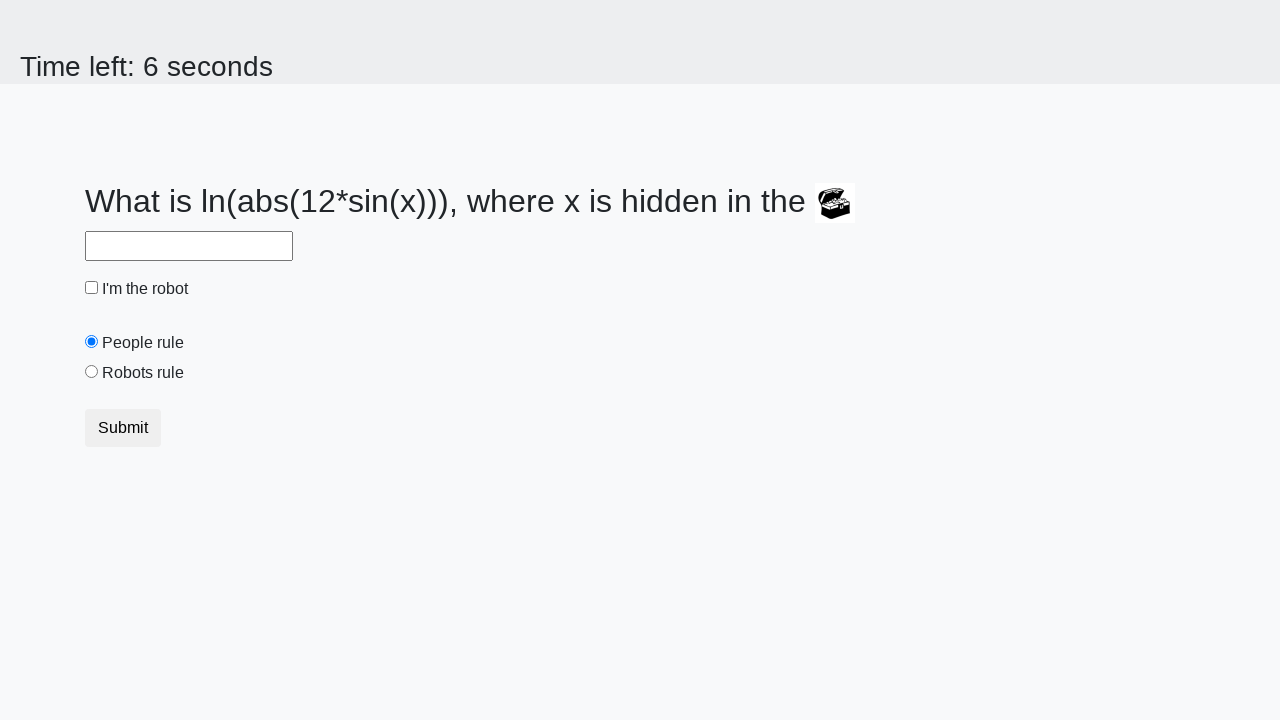

Located treasure element on page
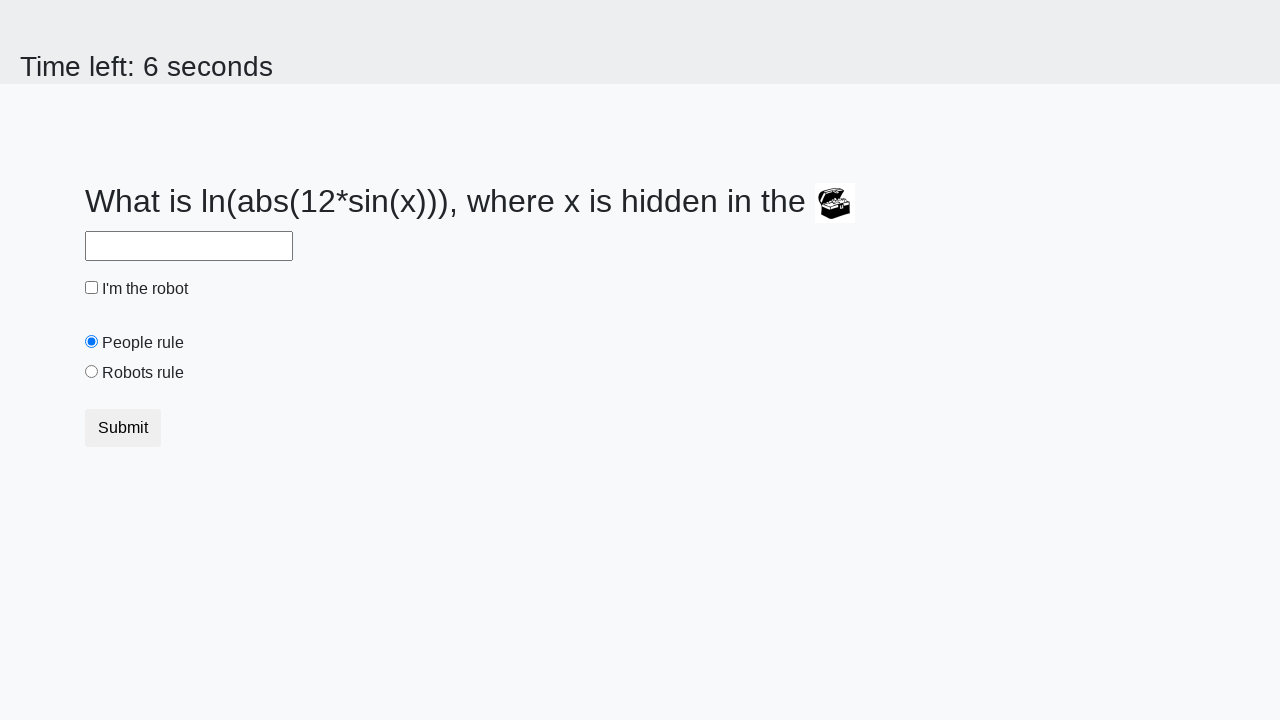

Extracted valuex attribute from treasure element: 961
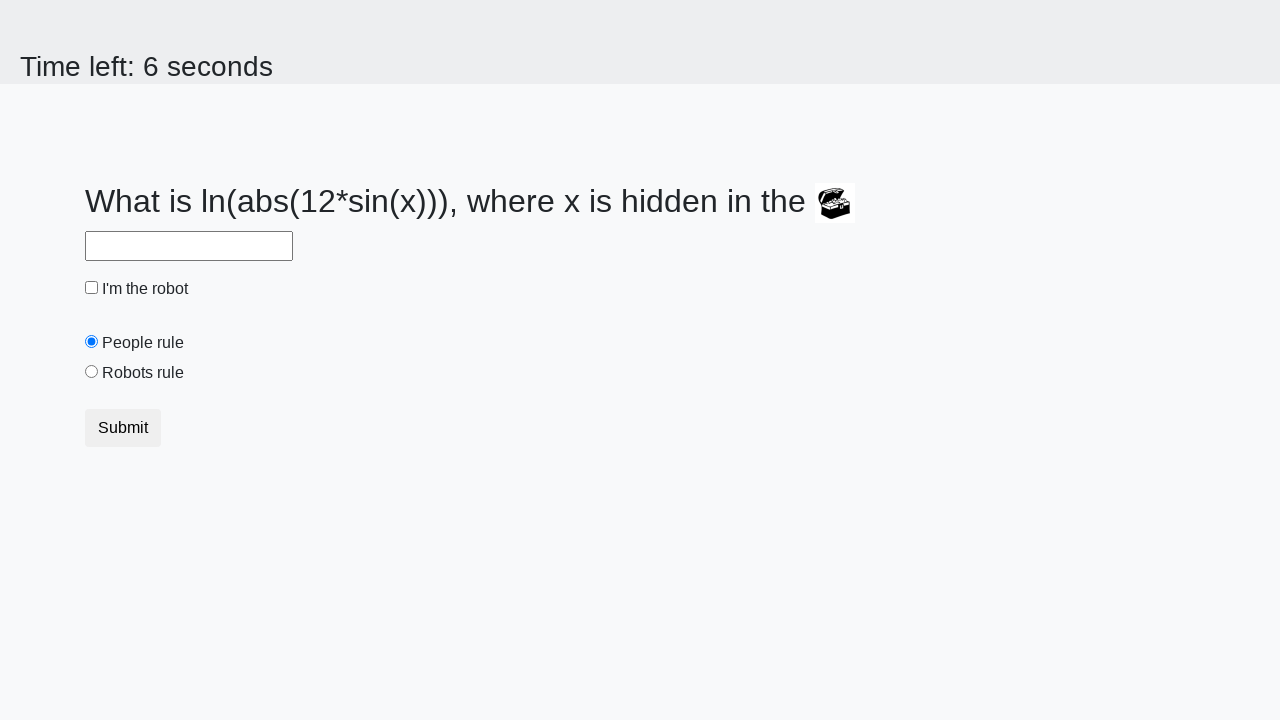

Calculated answer using mathematical formula: 1.3502632895157014
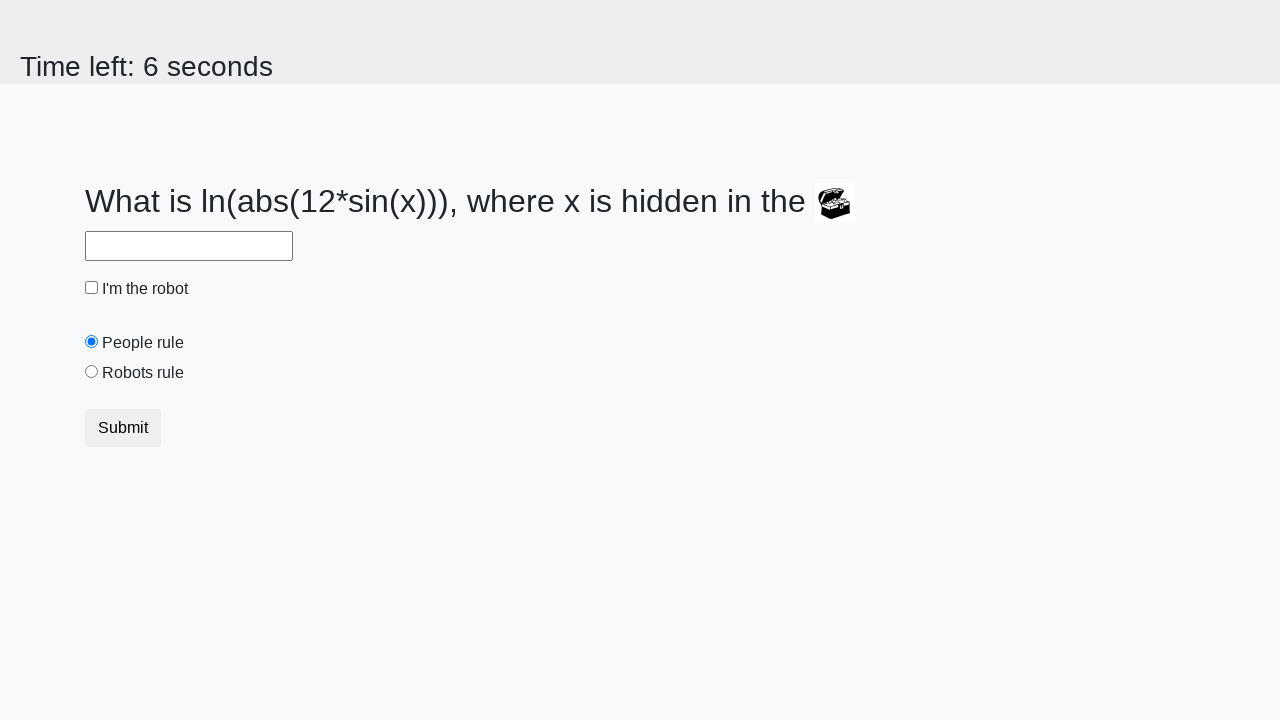

Filled answer field with calculated value: 1.3502632895157014 on #answer
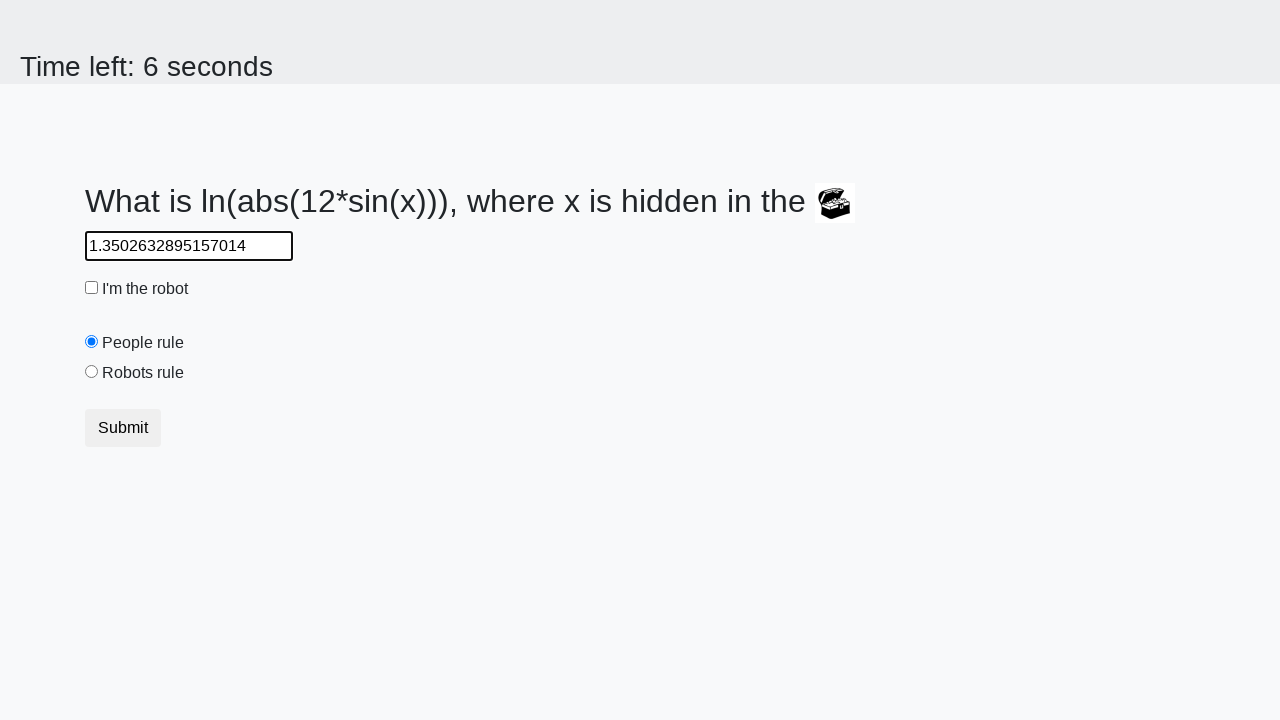

Clicked robot checkbox to enable it at (92, 288) on #robotCheckbox
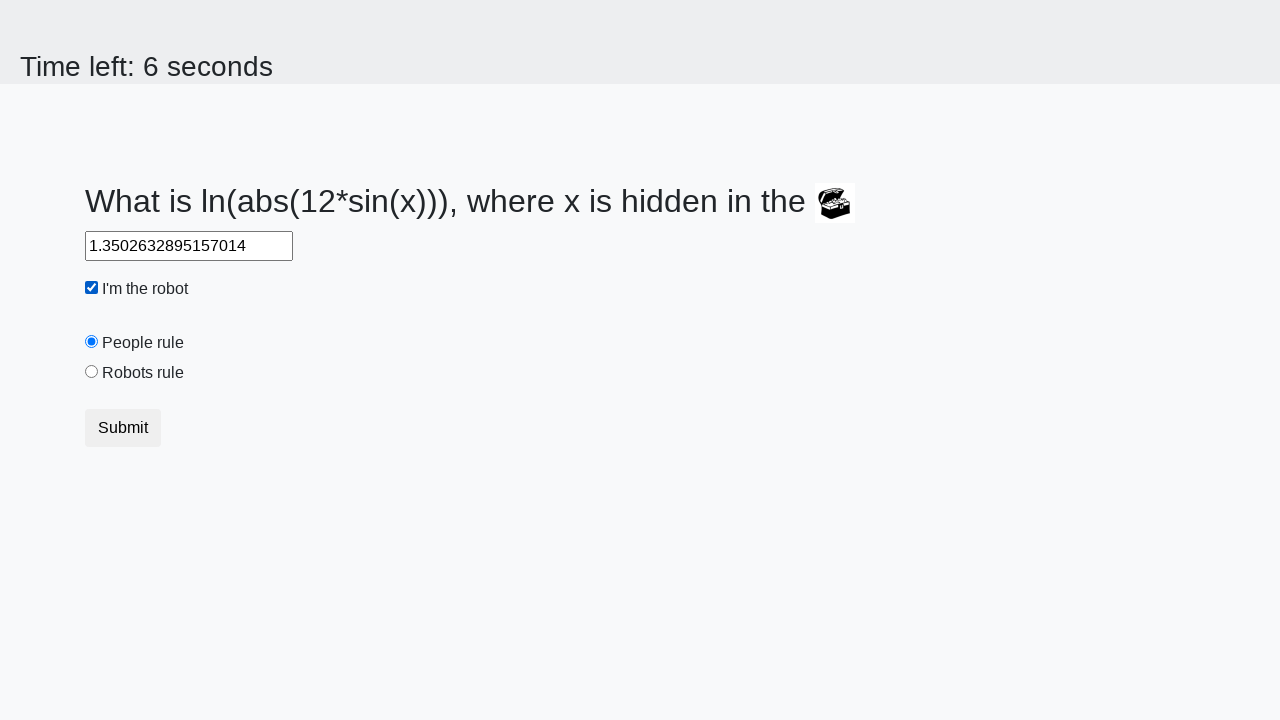

Selected 'robots rule' radio button at (92, 372) on #robotsRule
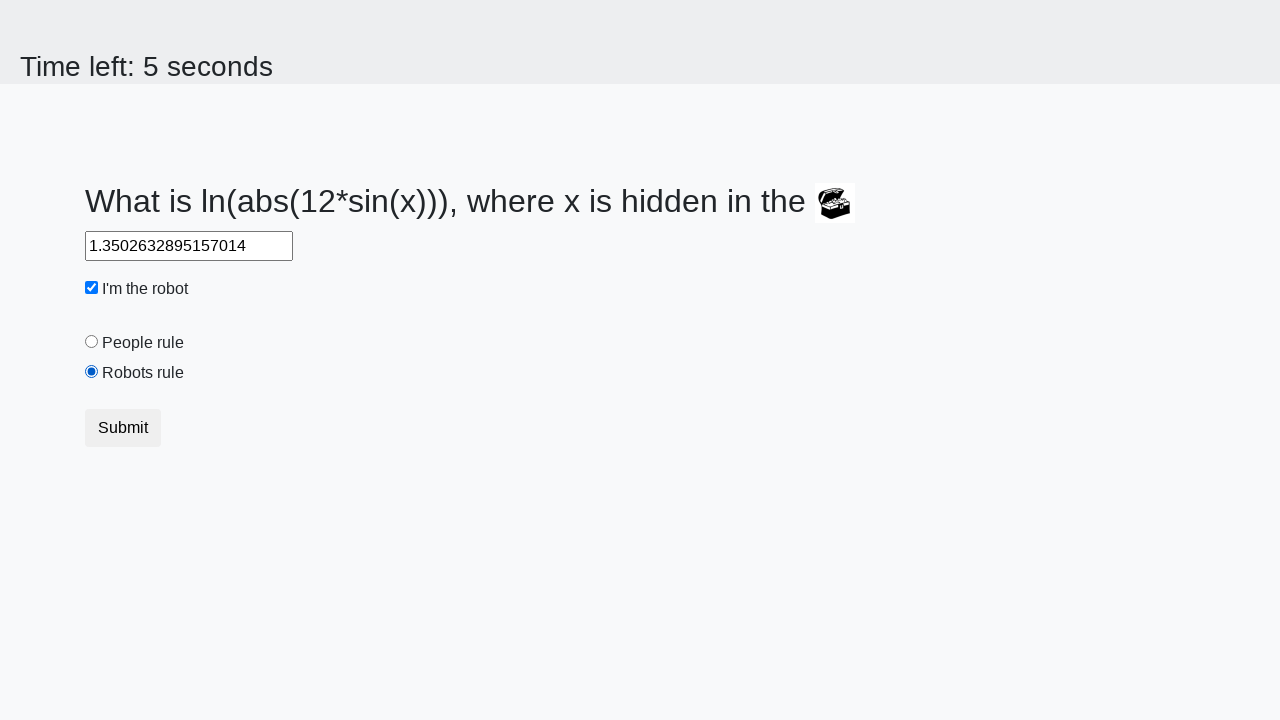

Clicked submit button to submit the form at (123, 428) on button.btn
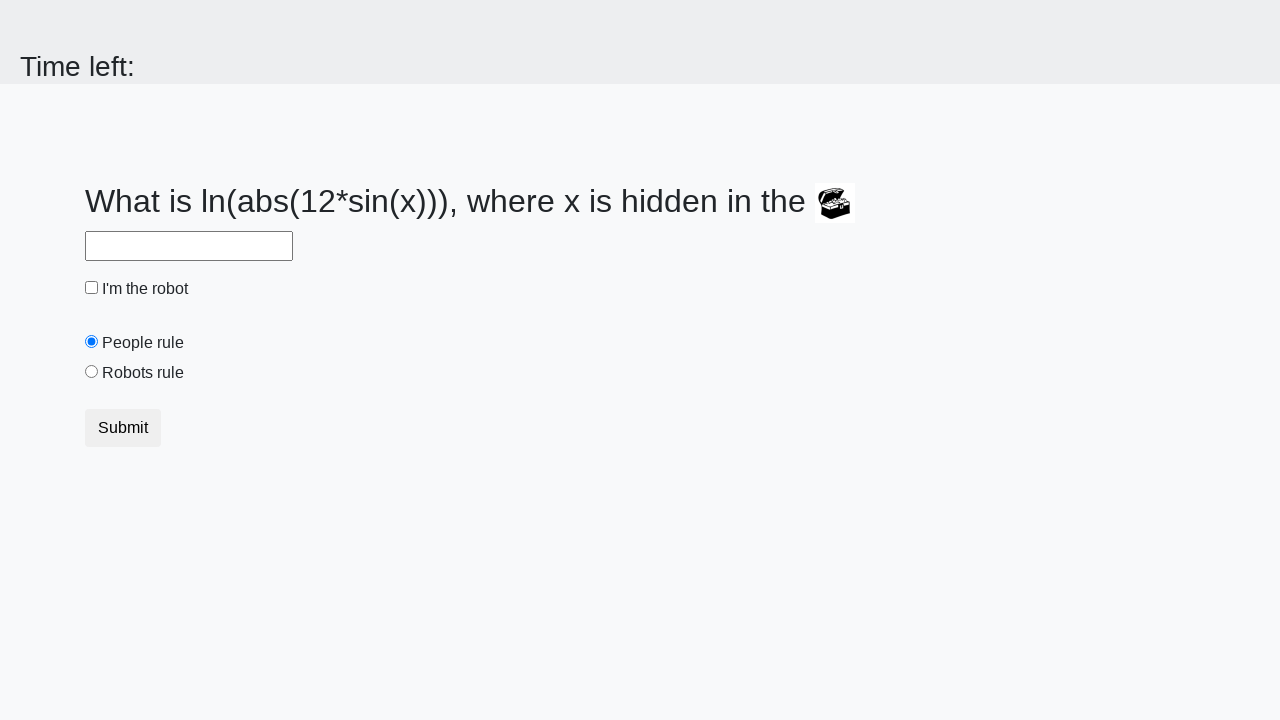

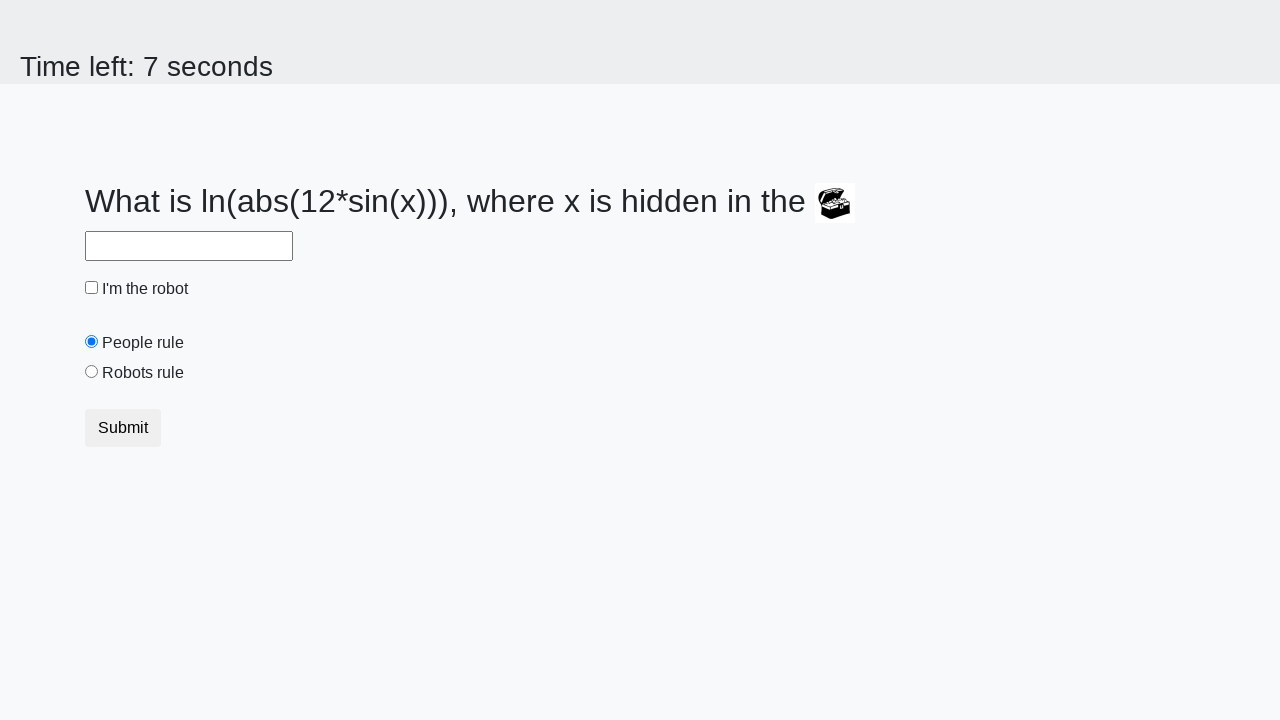